Tests creating a new paste on Pastebin by filling in the code/text field, selecting an expiration time from a dropdown, entering a title, and clicking the create button.

Starting URL: https://pastebin.com

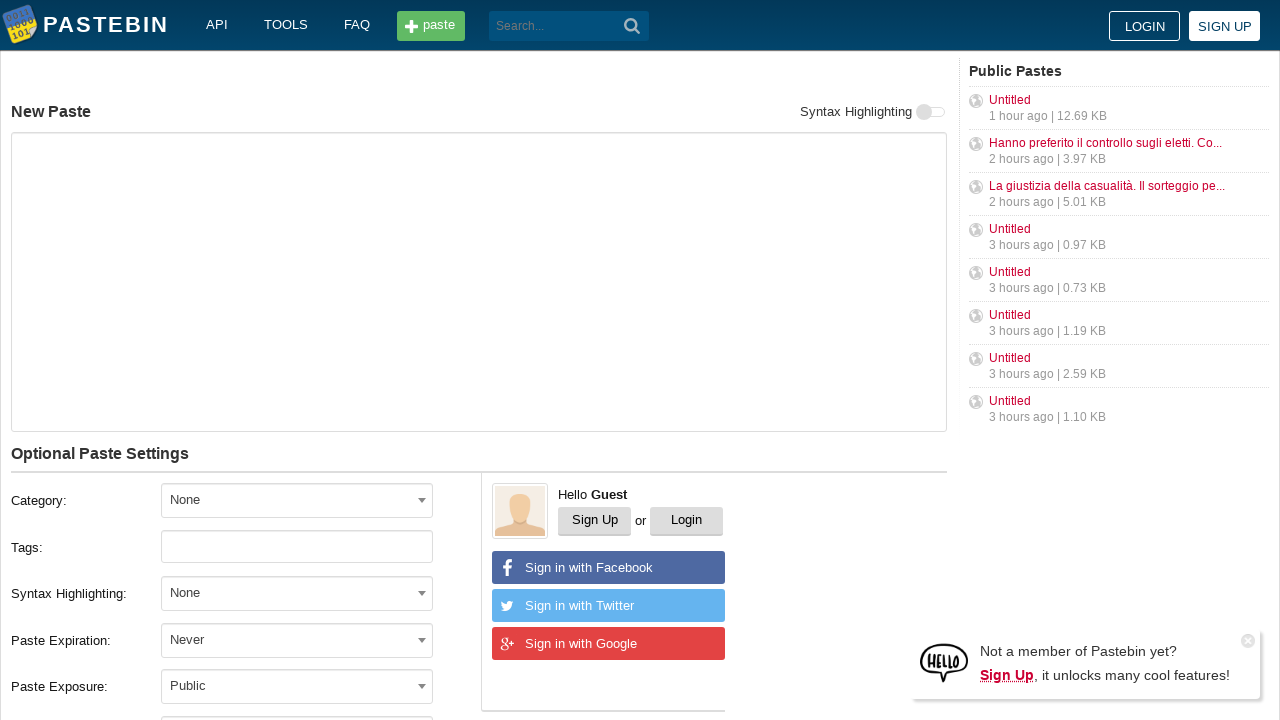

Waited for page to reach network idle state
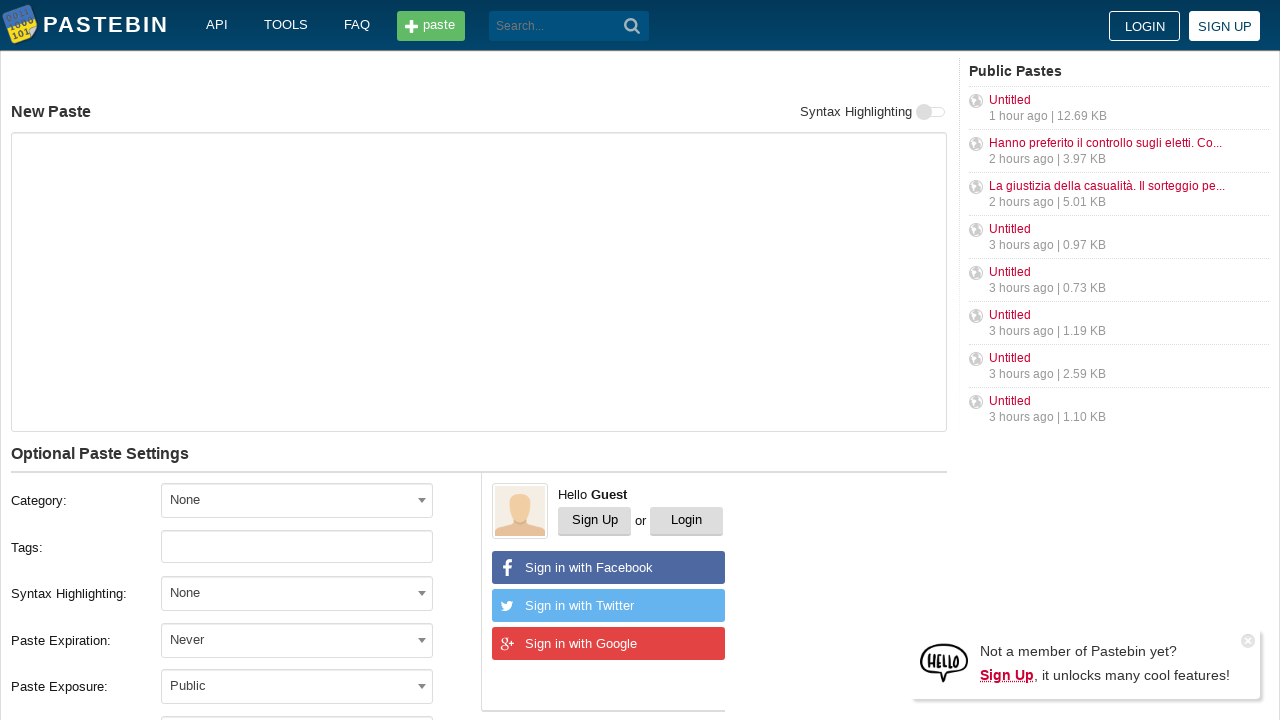

Filled code/text field with 'Hello from WebDriver' on #postform-text
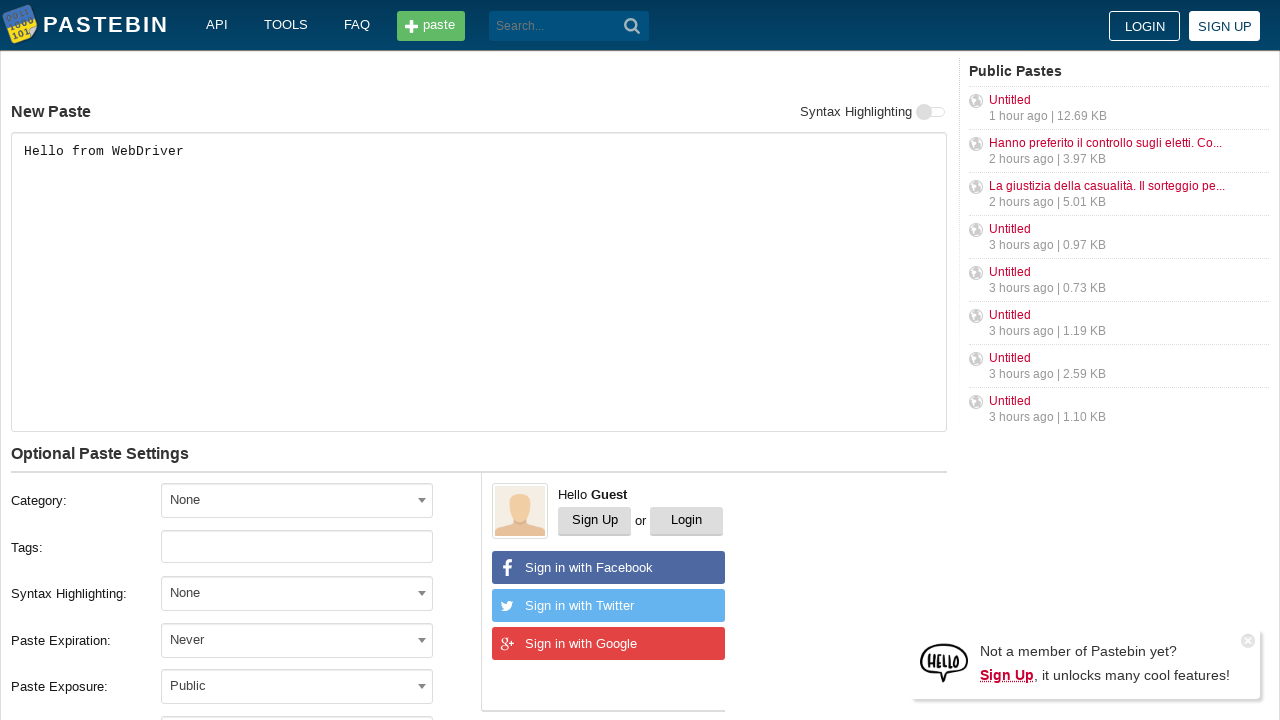

Clicked expiration dropdown to open it at (297, 640) on #select2-postform-expiration-container
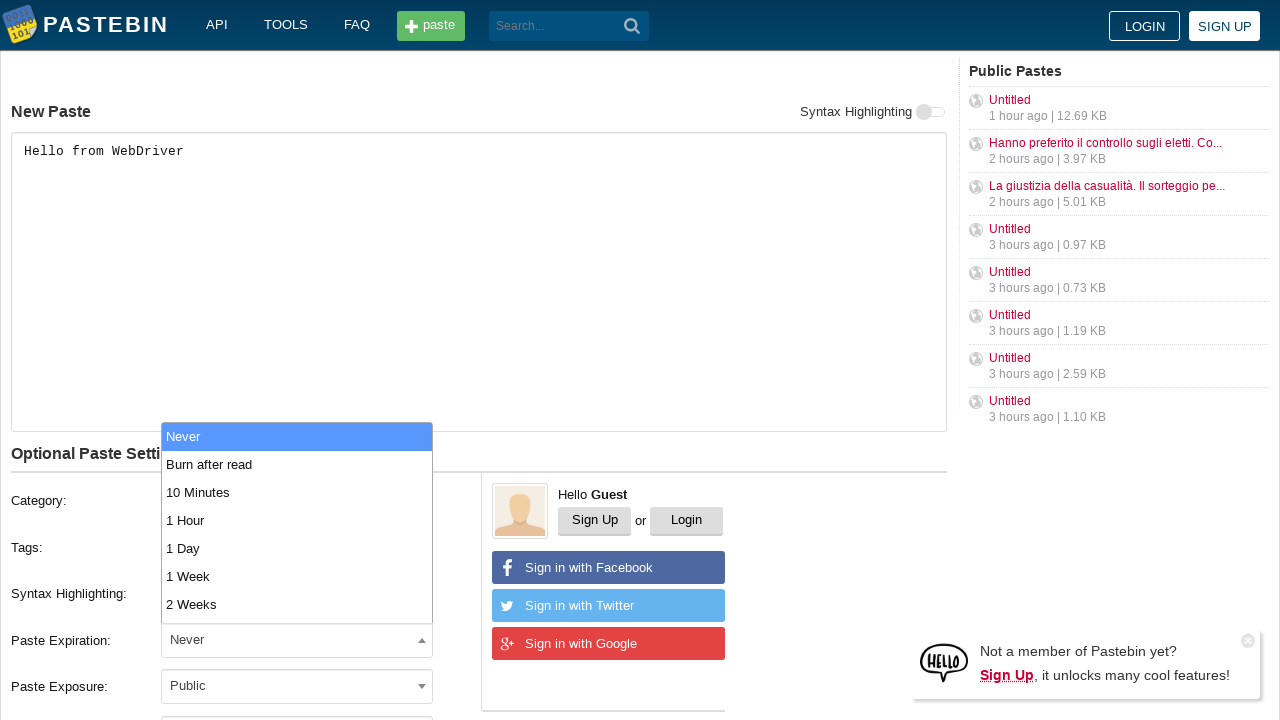

Selected '10 Minutes' from expiration dropdown at (297, 492) on xpath=//*[@class='select2-results__option' and text()='10 Minutes']
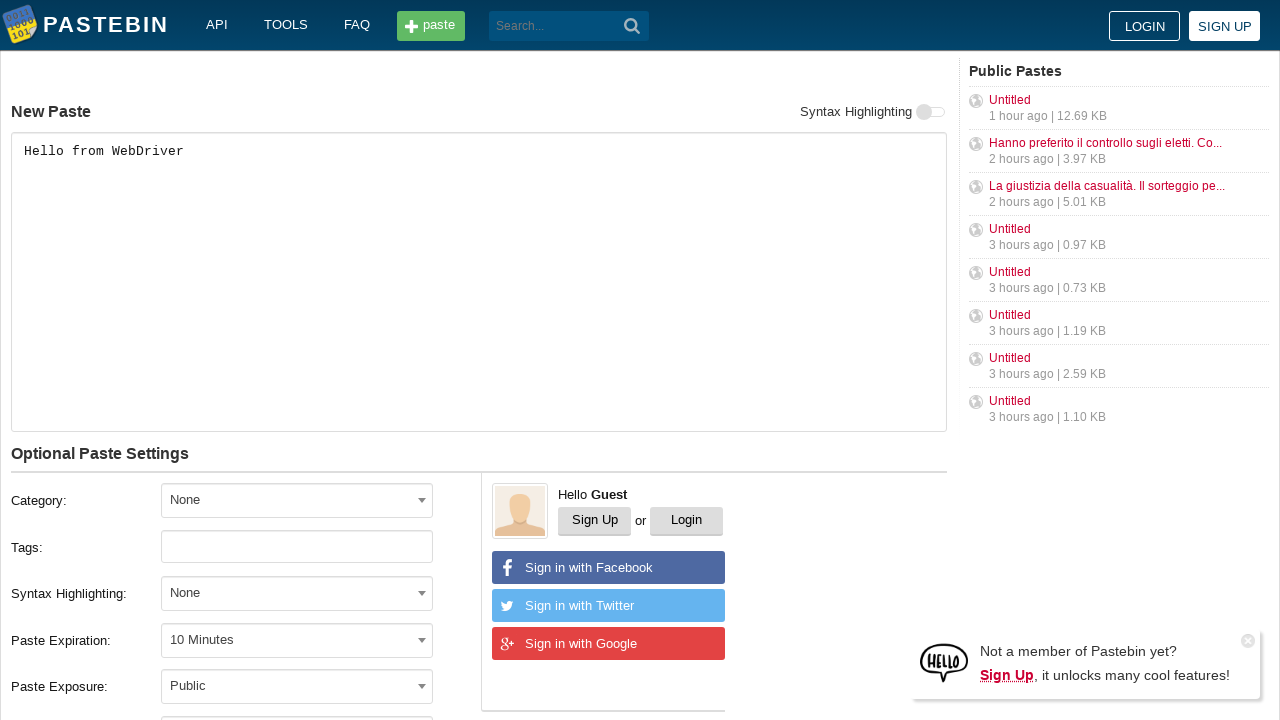

Filled title field with 'helloweb' on #postform-name
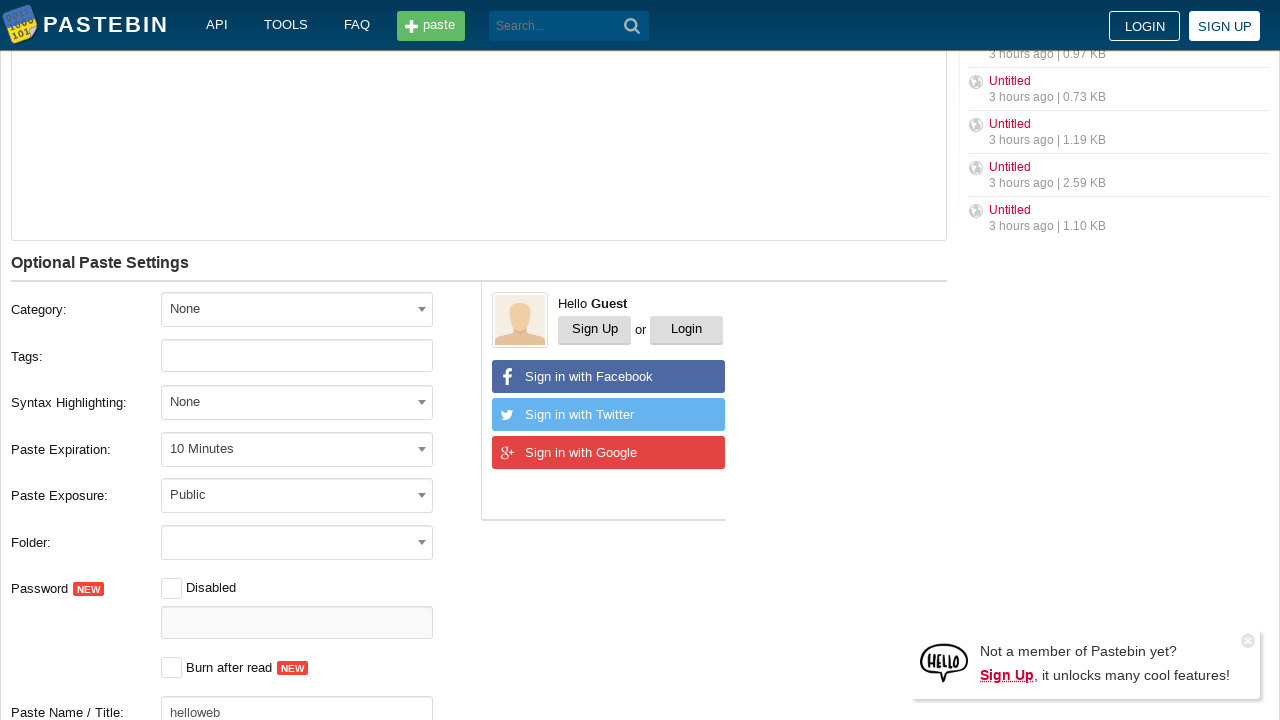

Clicked create paste button at (240, 400) on .btn.-big
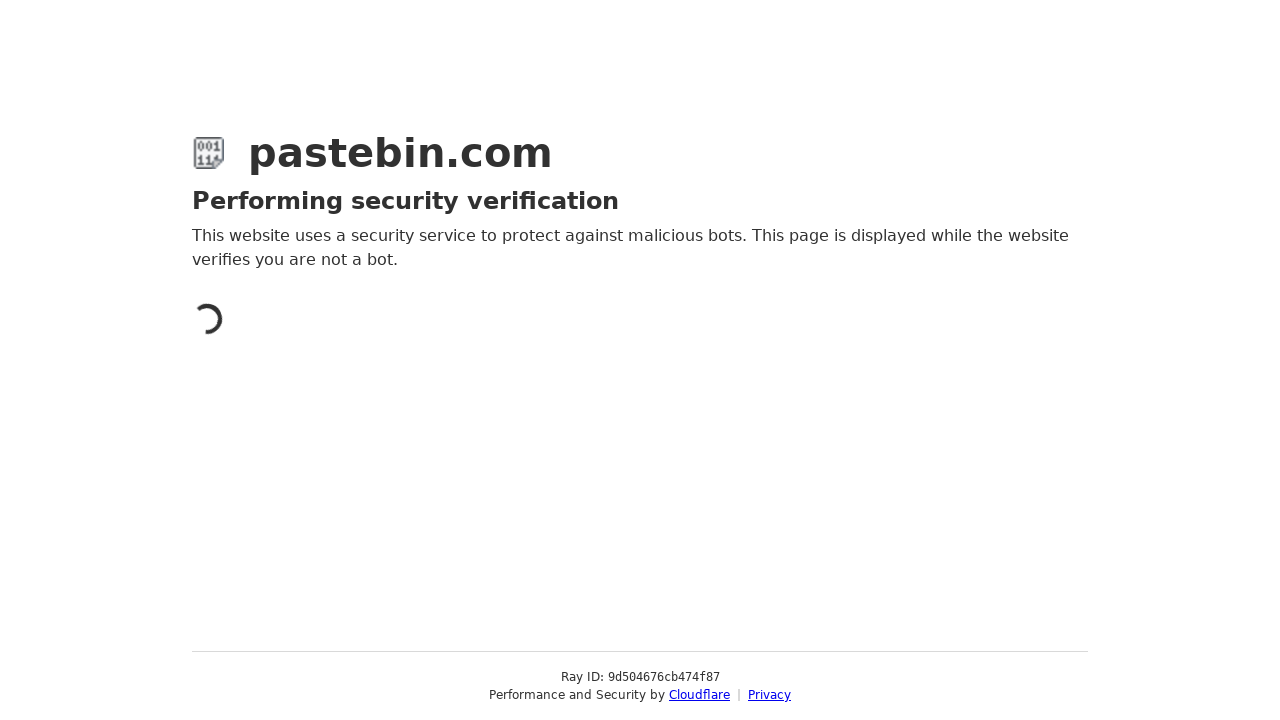

Waited for paste creation and page to load
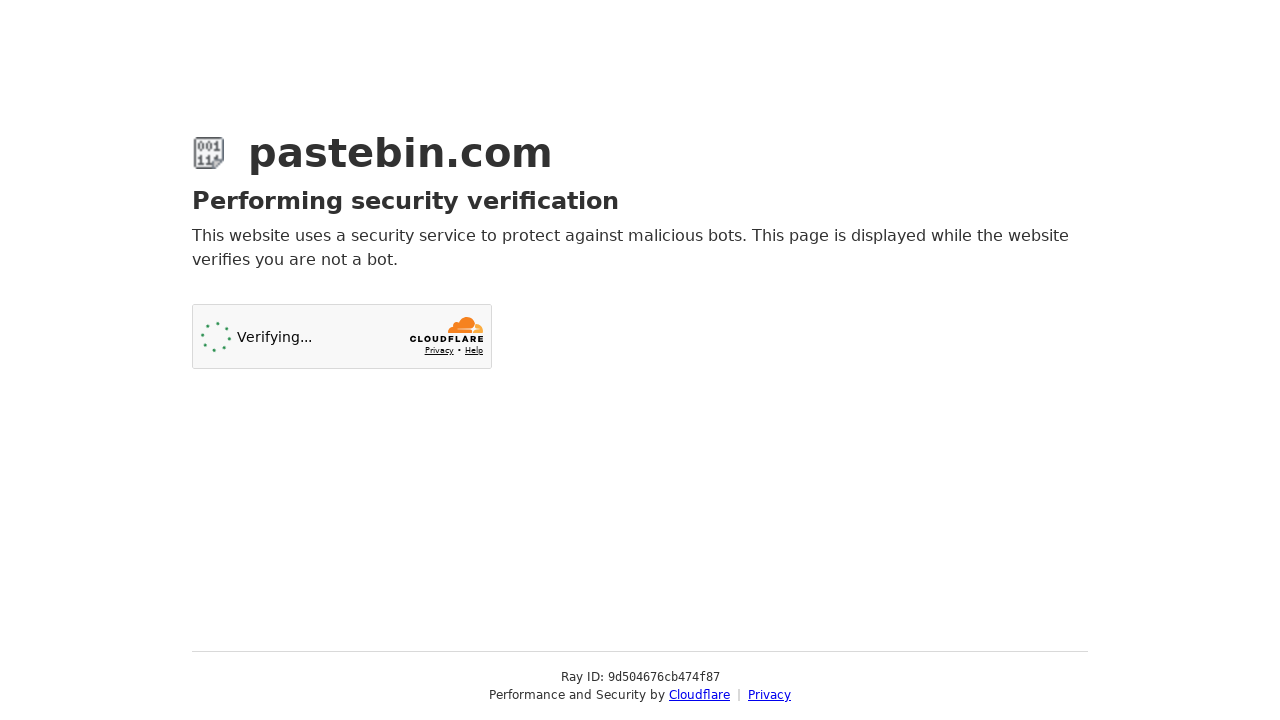

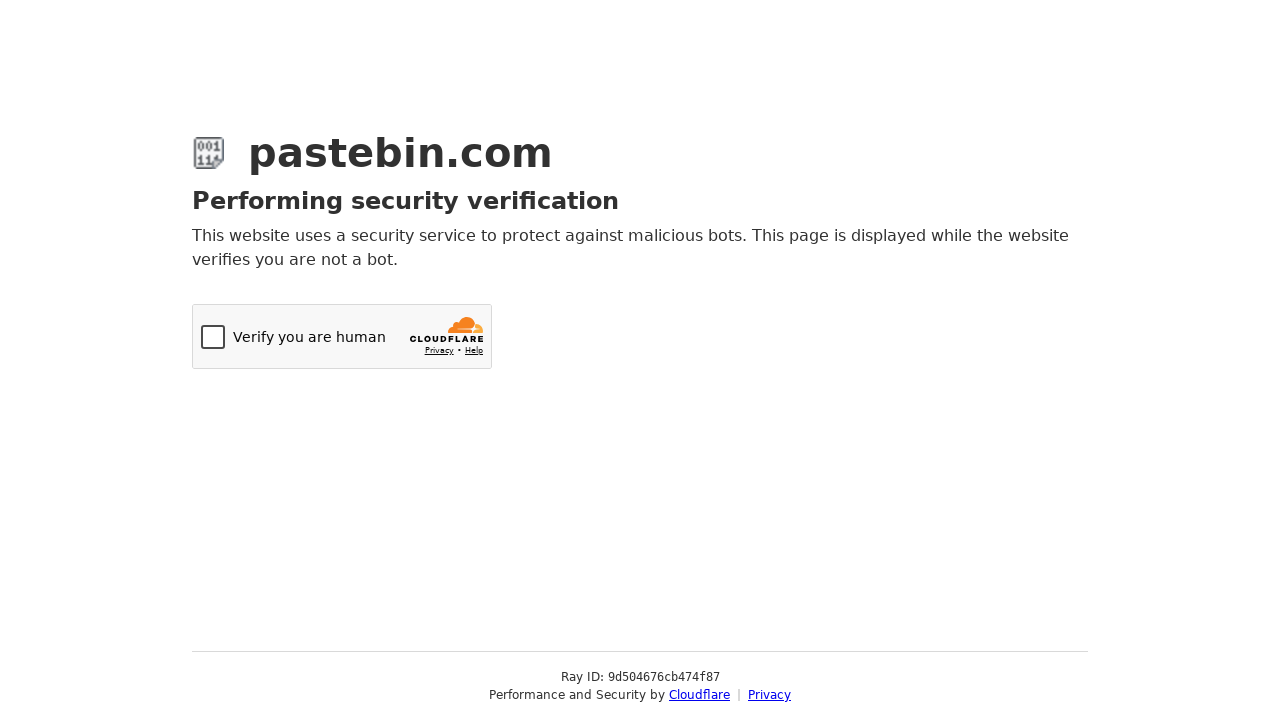